Tests a multi-step form workflow by clicking a link with calculated text (224592), then filling out a form with first name, last name, city, and country fields, and submitting the form.

Starting URL: http://suninjuly.github.io/find_link_text

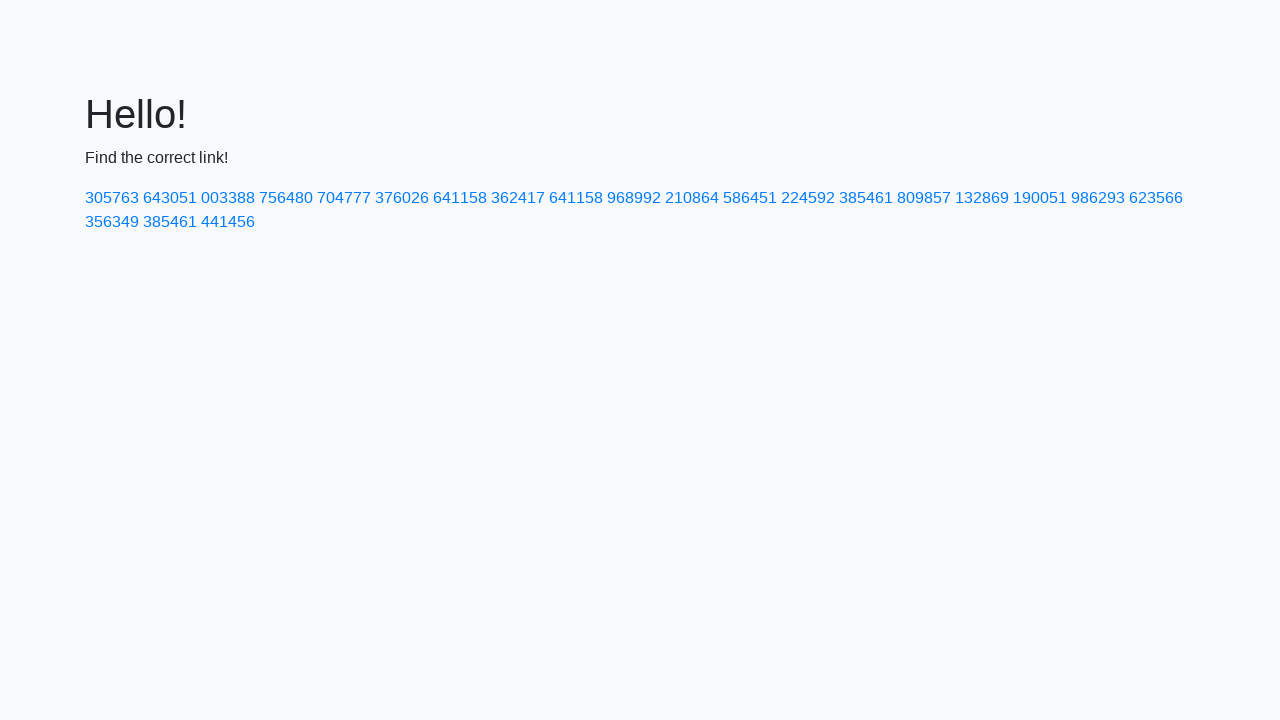

Clicked link with calculated text '224592' at (808, 198) on text=224592
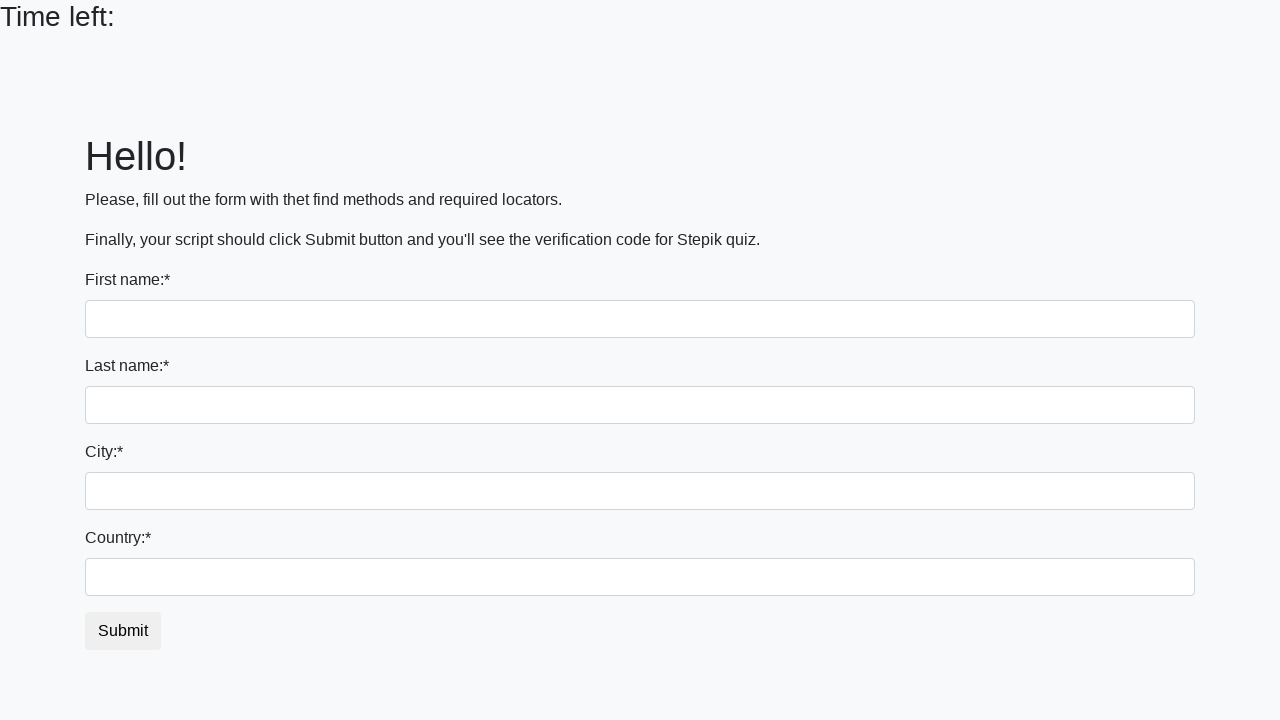

Form page loaded and input fields are visible
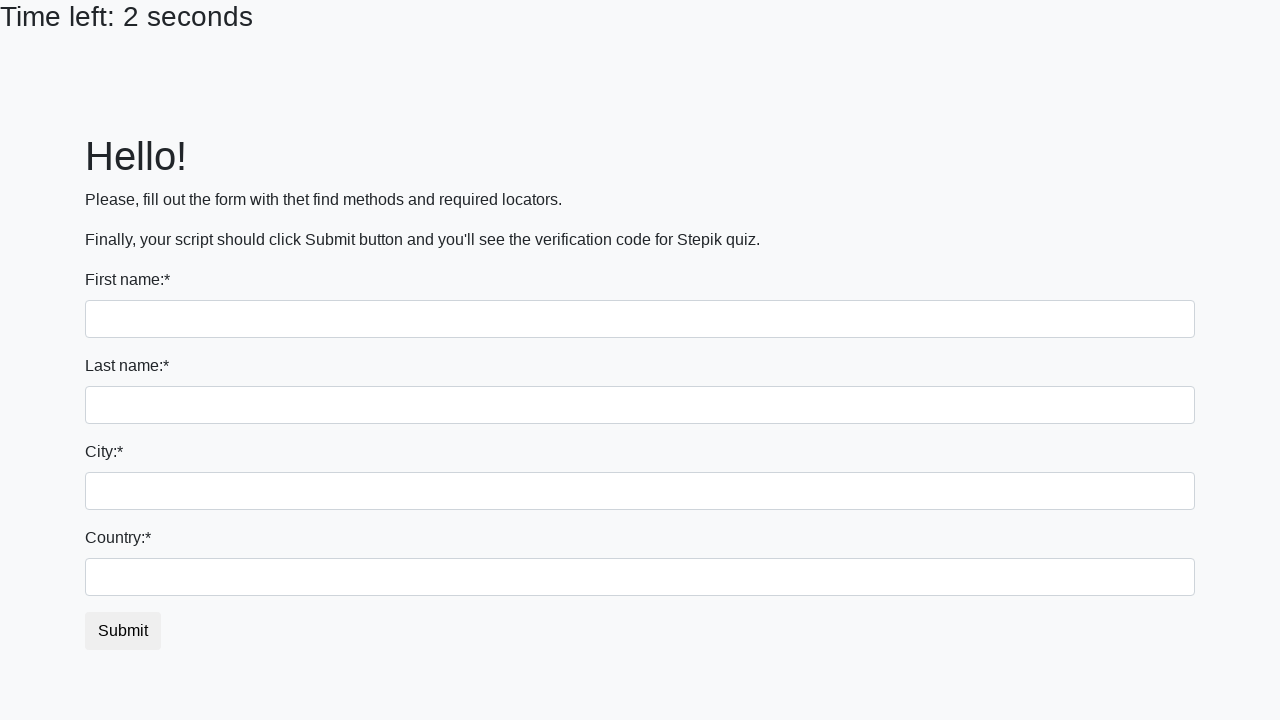

Filled first name field with 'Kekich' on input
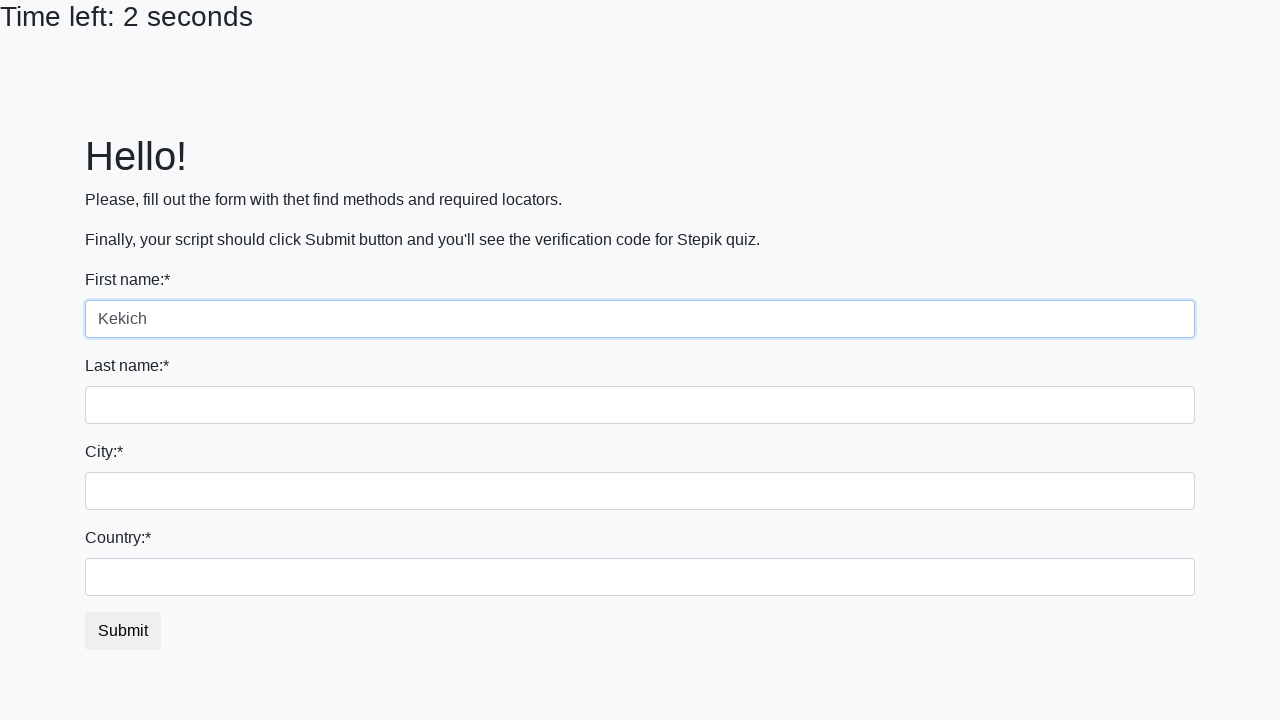

Filled last name field with 'Lol' on input[name='last_name']
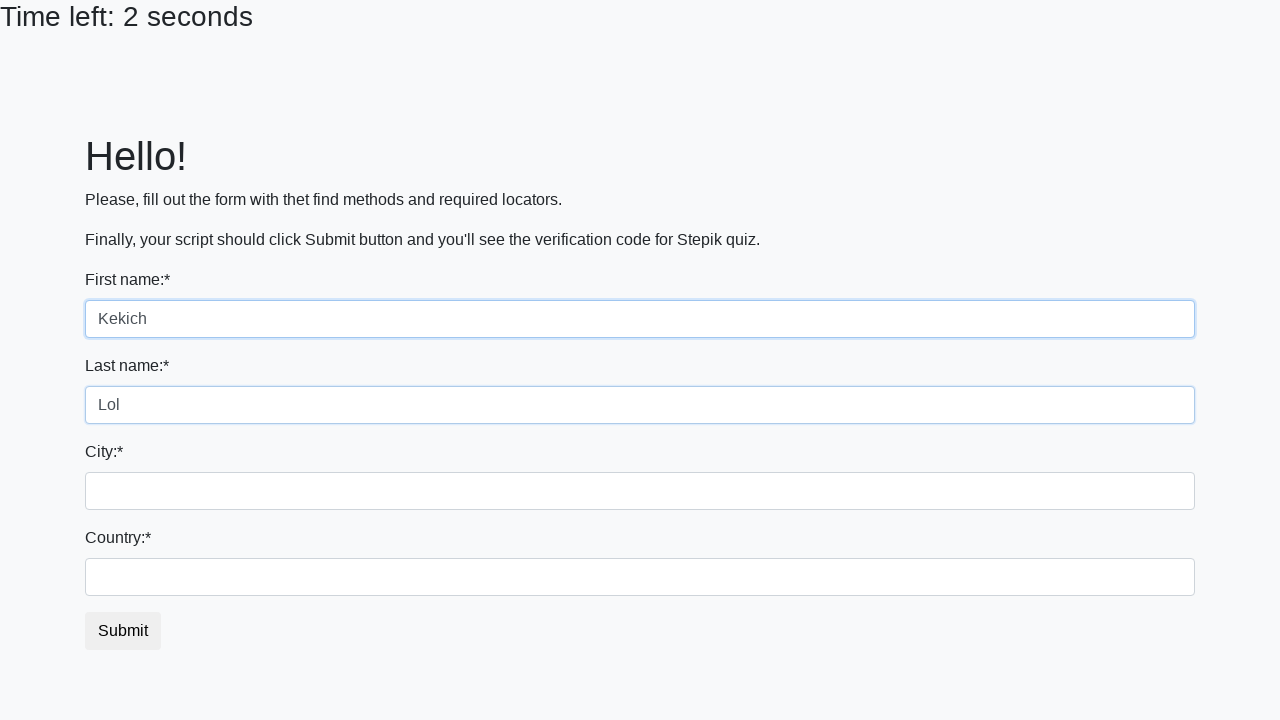

Filled city field with 'Tbilisi' on .city
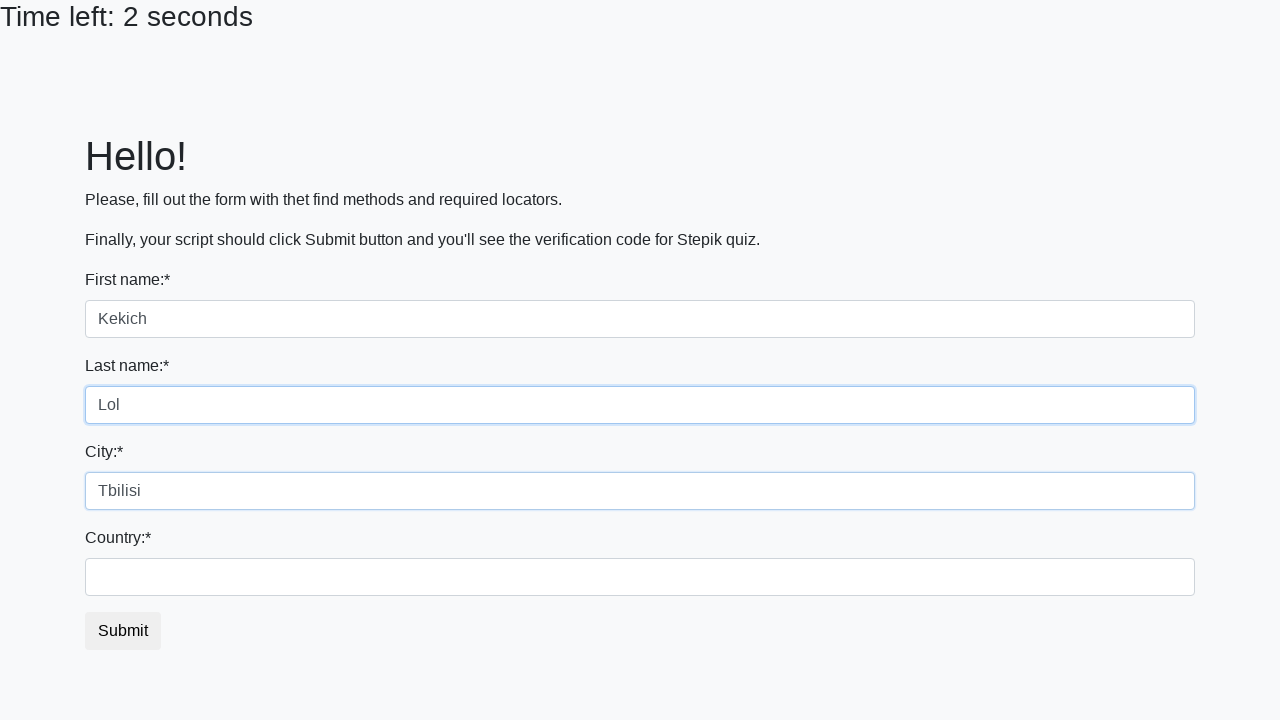

Filled country field with 'Georgia' on #country
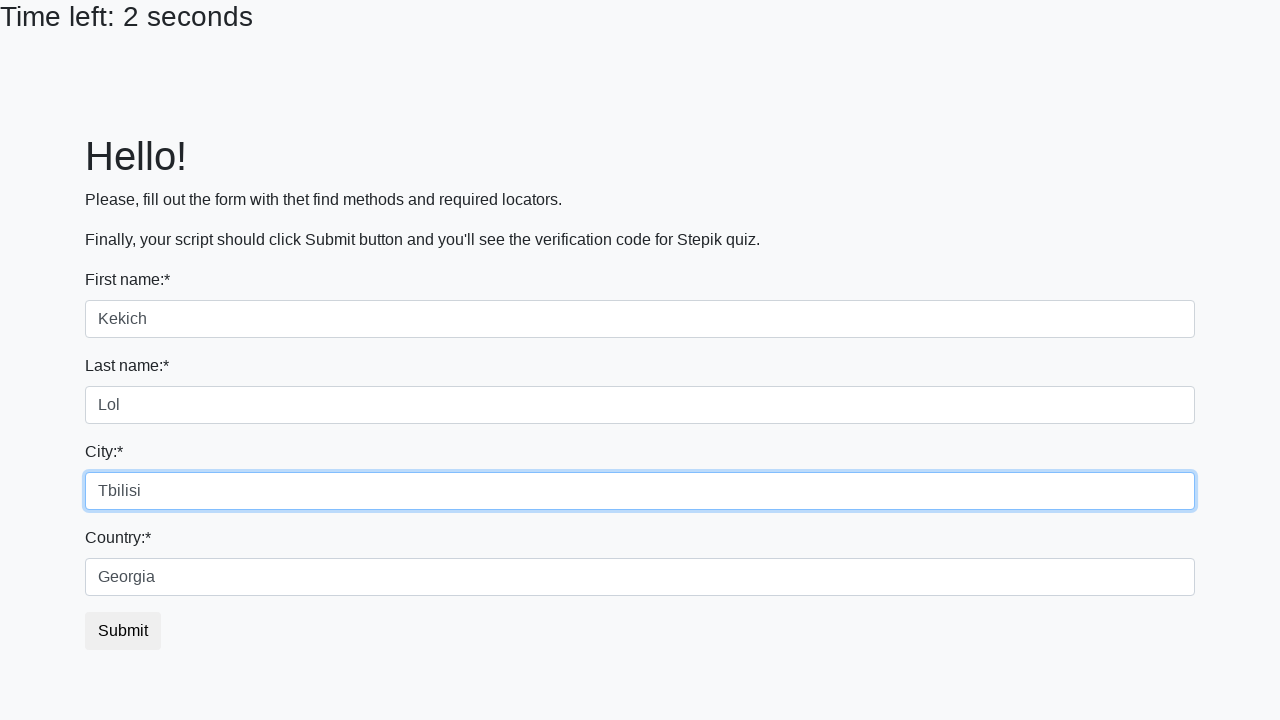

Clicked submit button to complete form submission at (123, 631) on button.btn
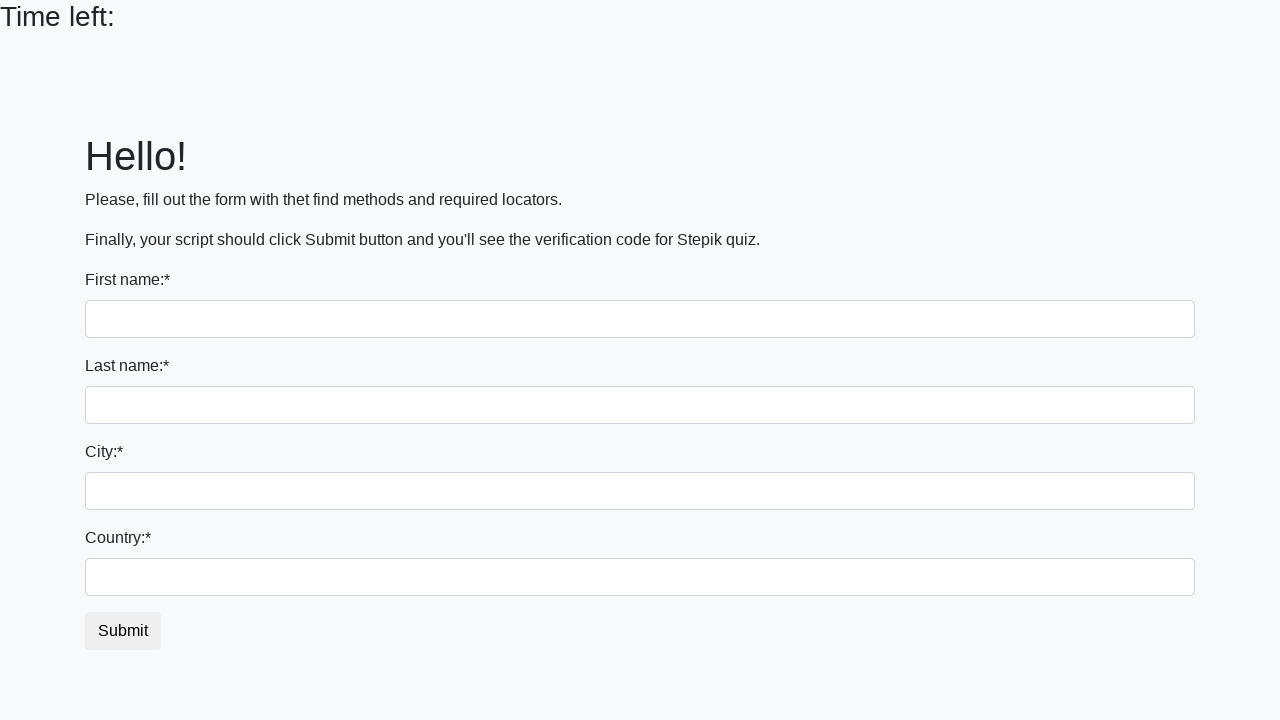

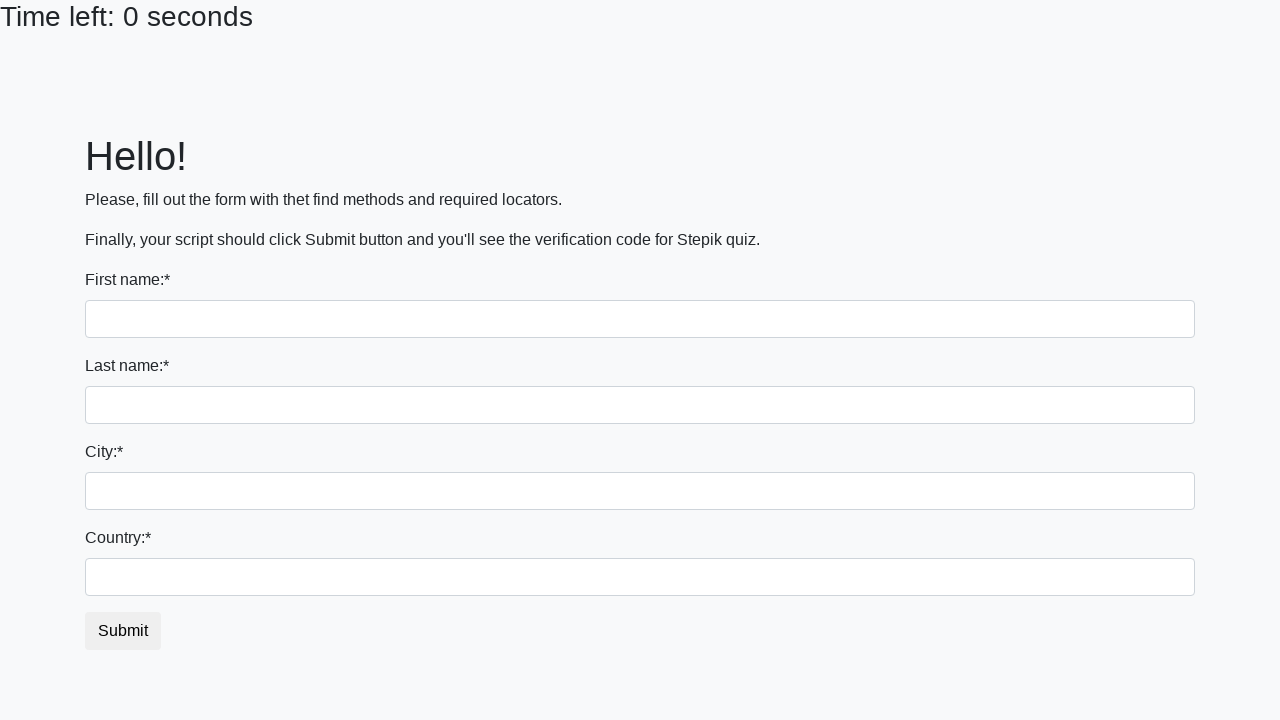